Tests the sorting functionality of a vegetable/fruit table by clicking the column header and verifying the items are displayed in sorted order

Starting URL: https://rahulshettyacademy.com/seleniumPractise/#/offers

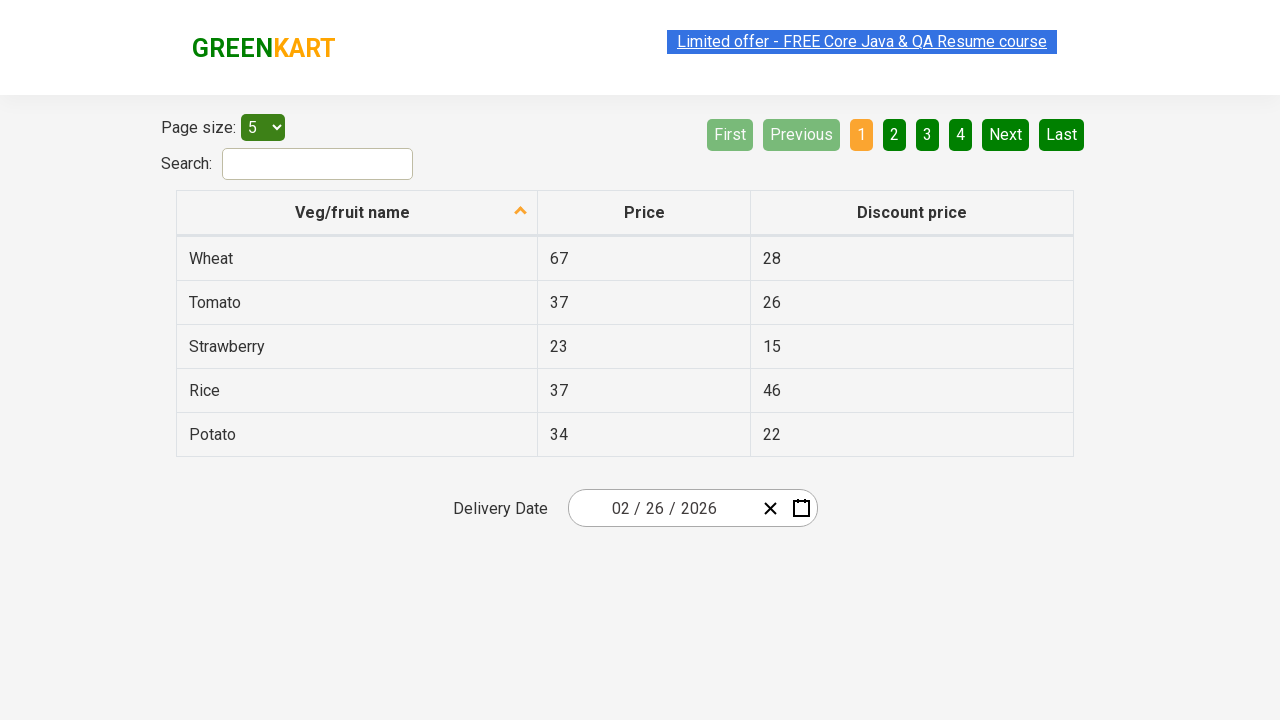

Clicked 'Veg/fruit name' column header to sort at (353, 212) on xpath=//span[text()='Veg/fruit name']
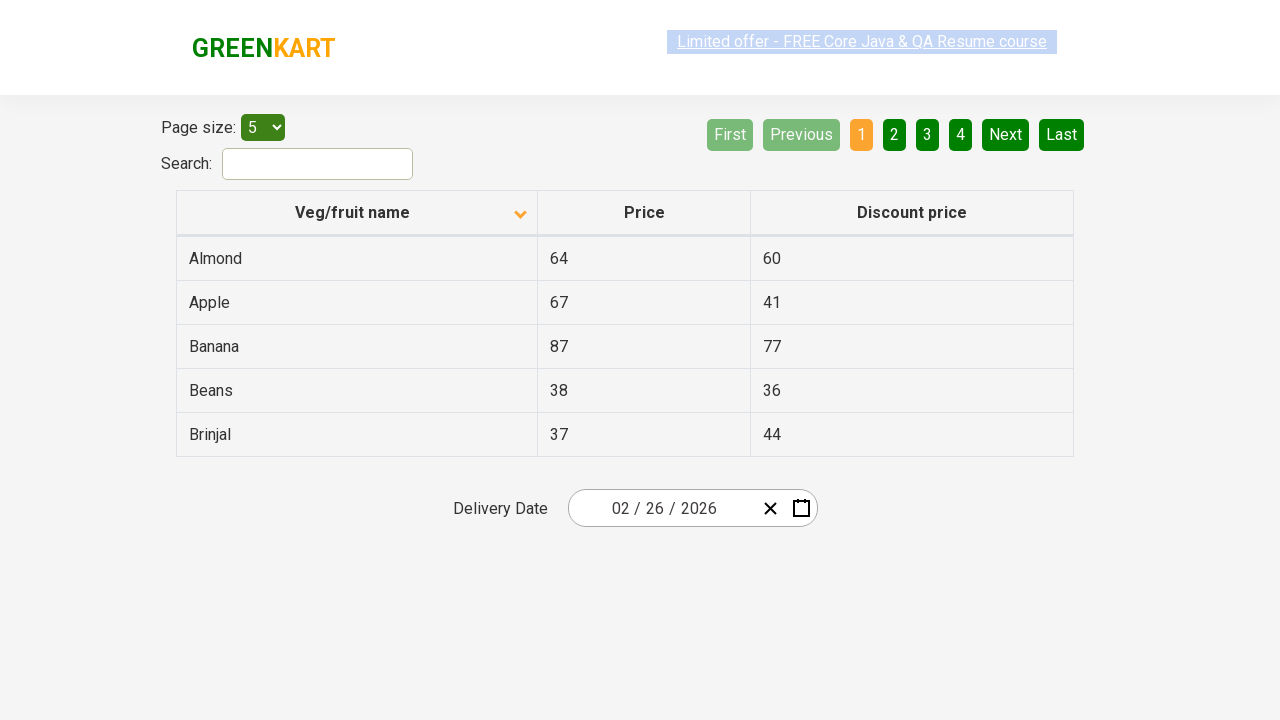

Waited for table sorting to complete
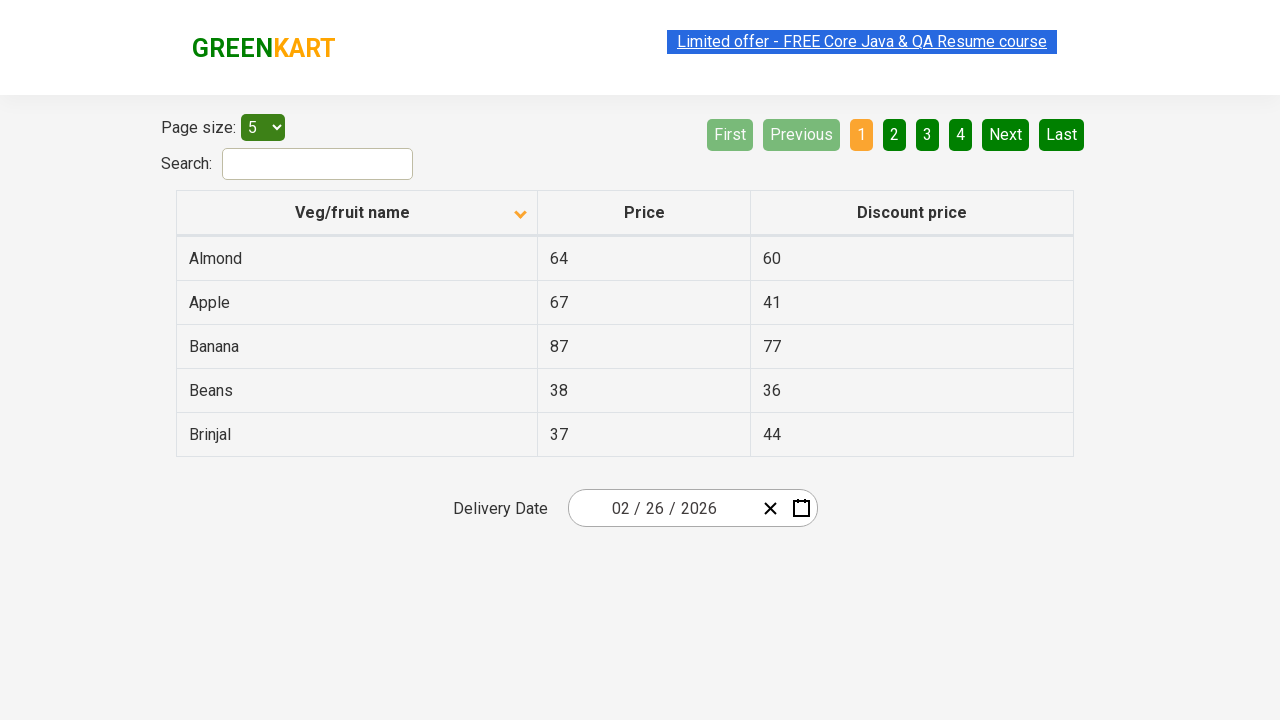

Located all vegetable/fruit name cells in the table
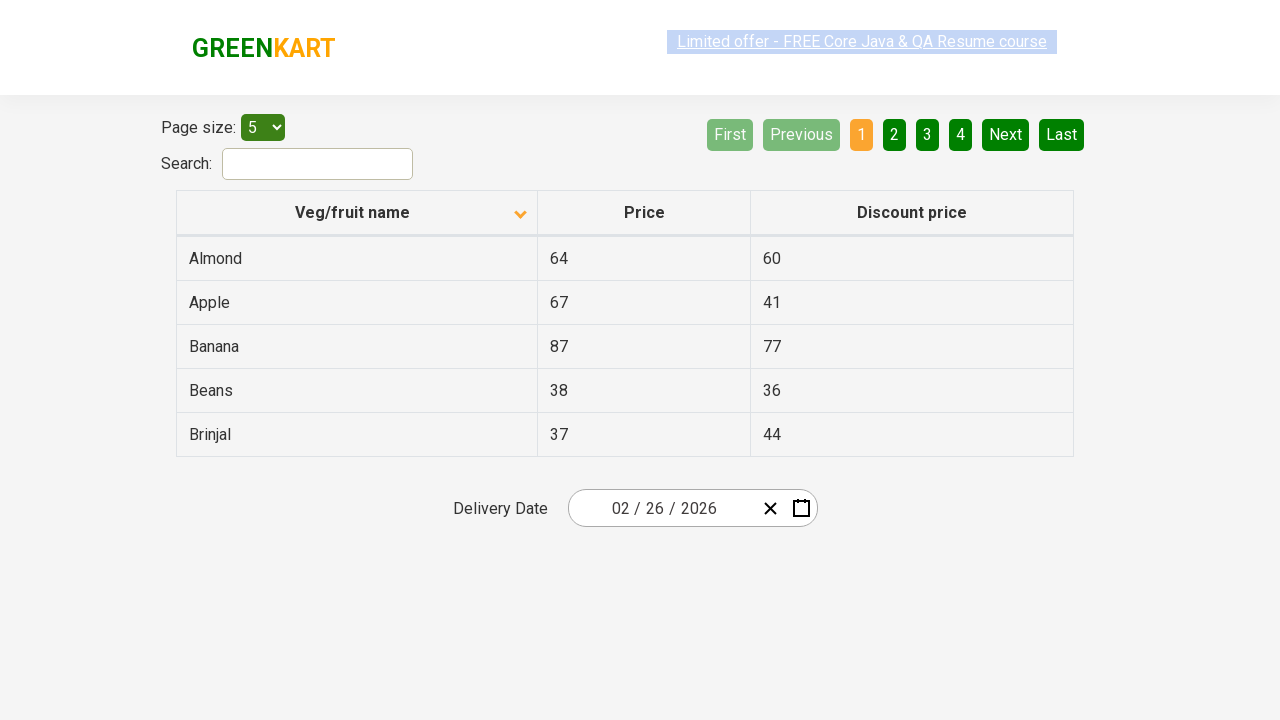

Extracted 5 vegetable/fruit names from table cells
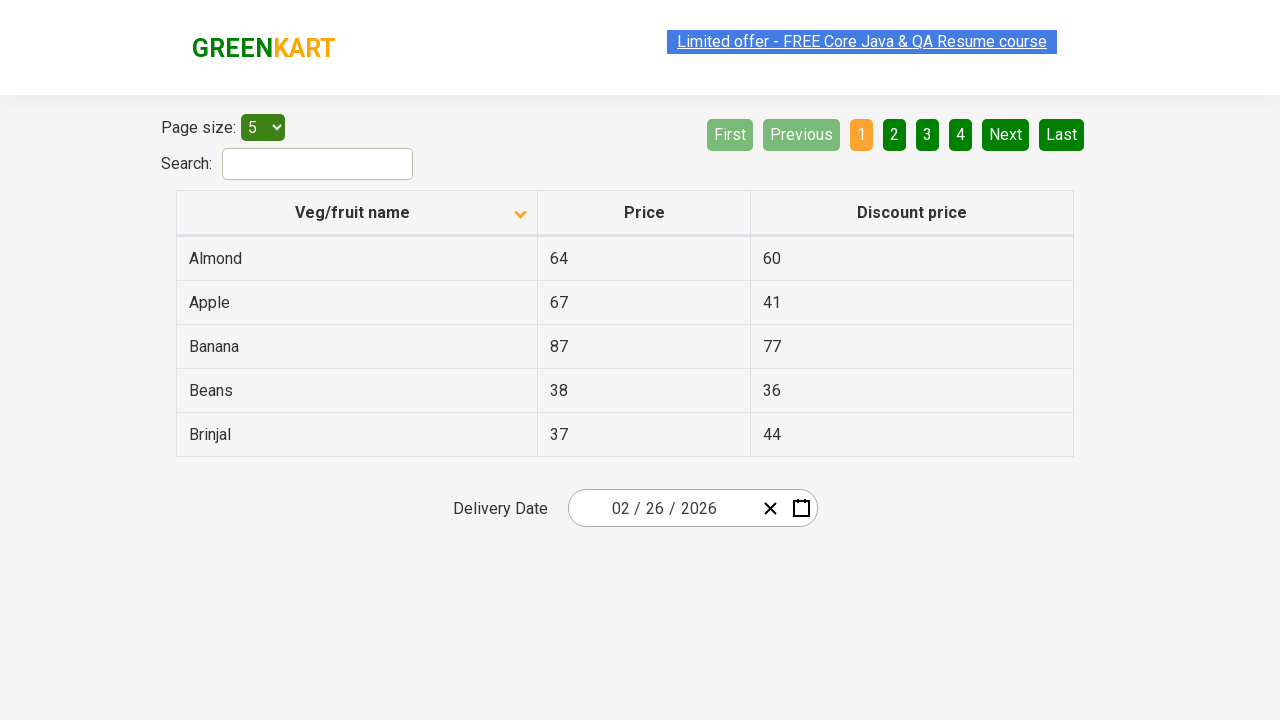

Created alphabetically sorted reference list for comparison
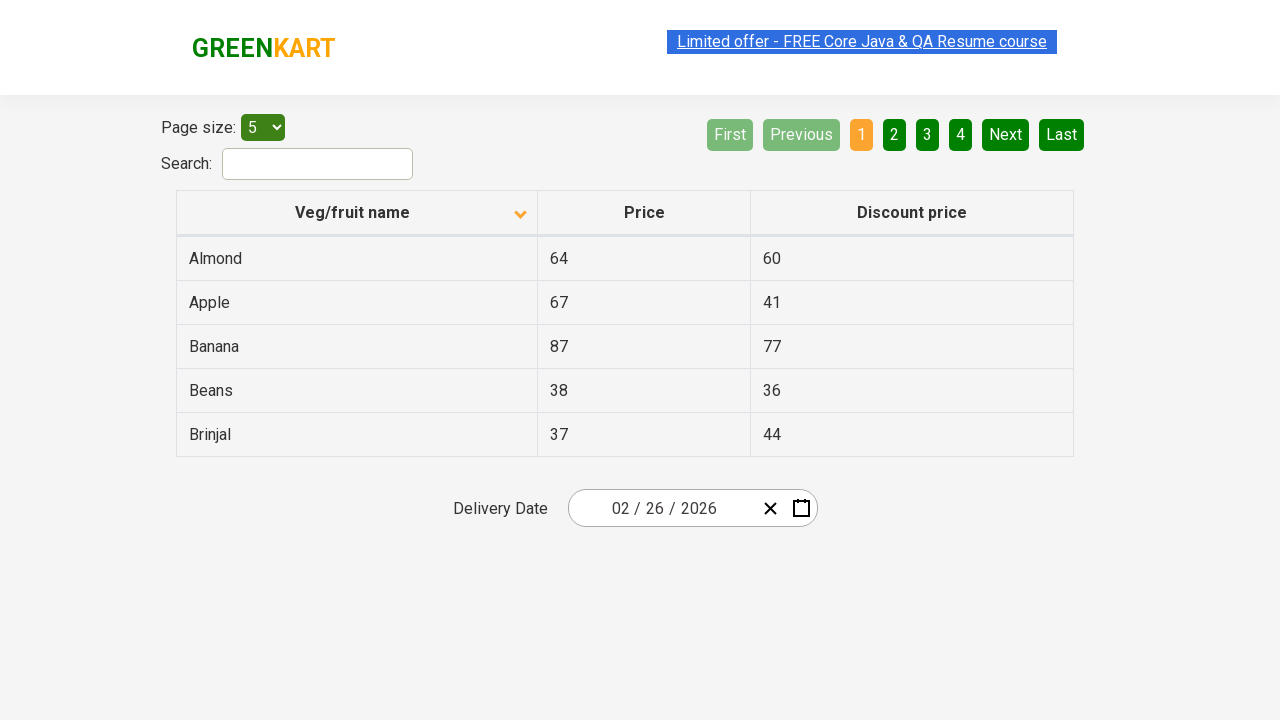

Assertion passed: Vegetables are correctly sorted in alphabetical order
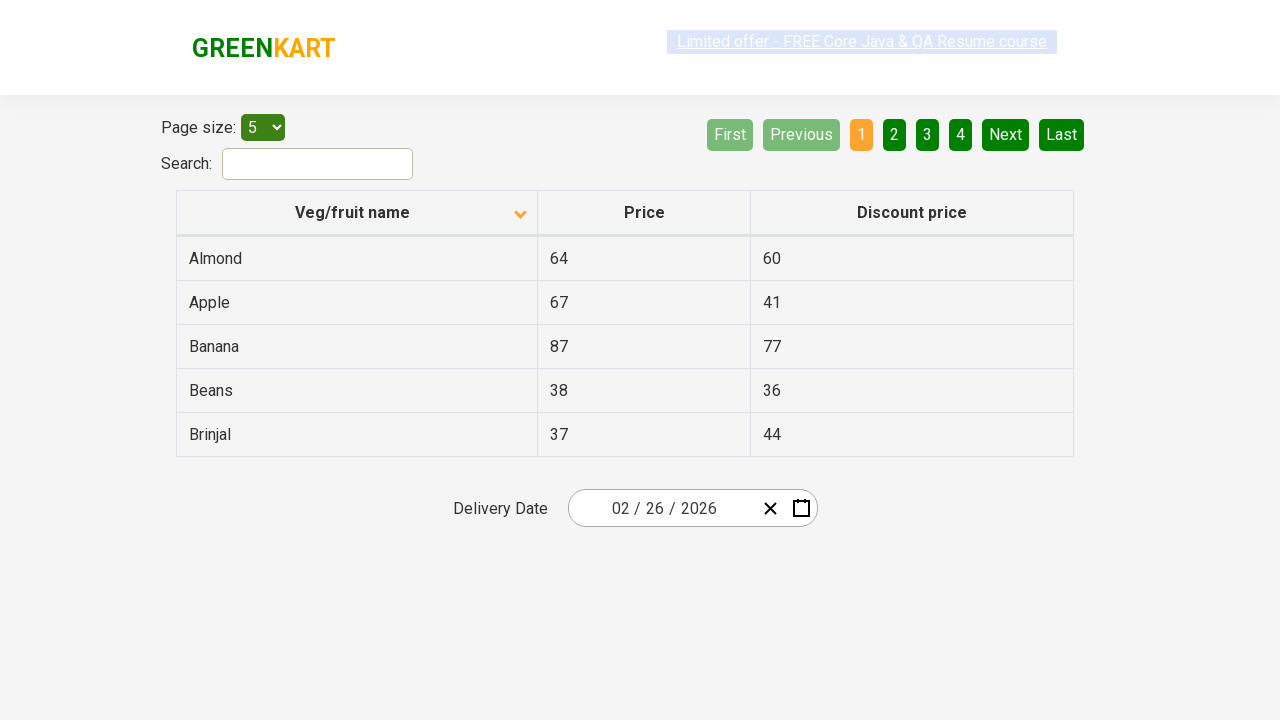

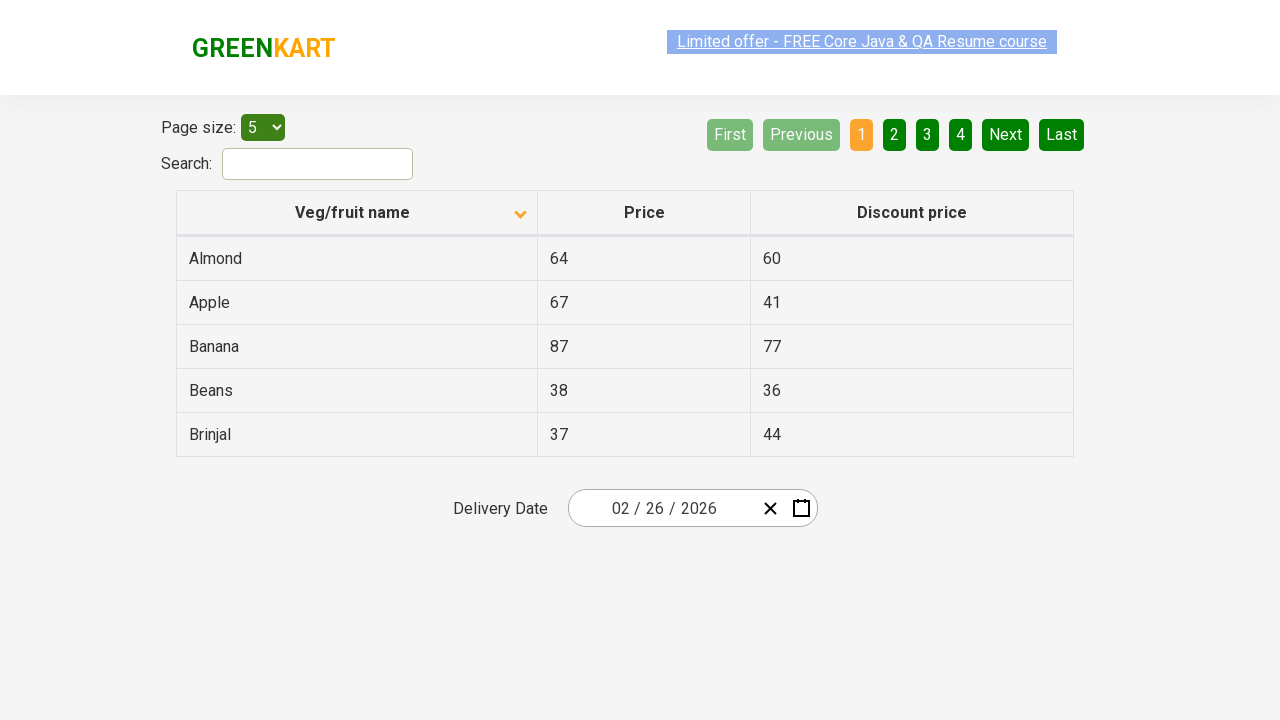